Tests navigation on automationbykrishna.com by clicking on a "Basic" link, scrolling down the page, and clicking a success button to trigger an alert exception scenario.

Starting URL: http://automationbykrishna.com/

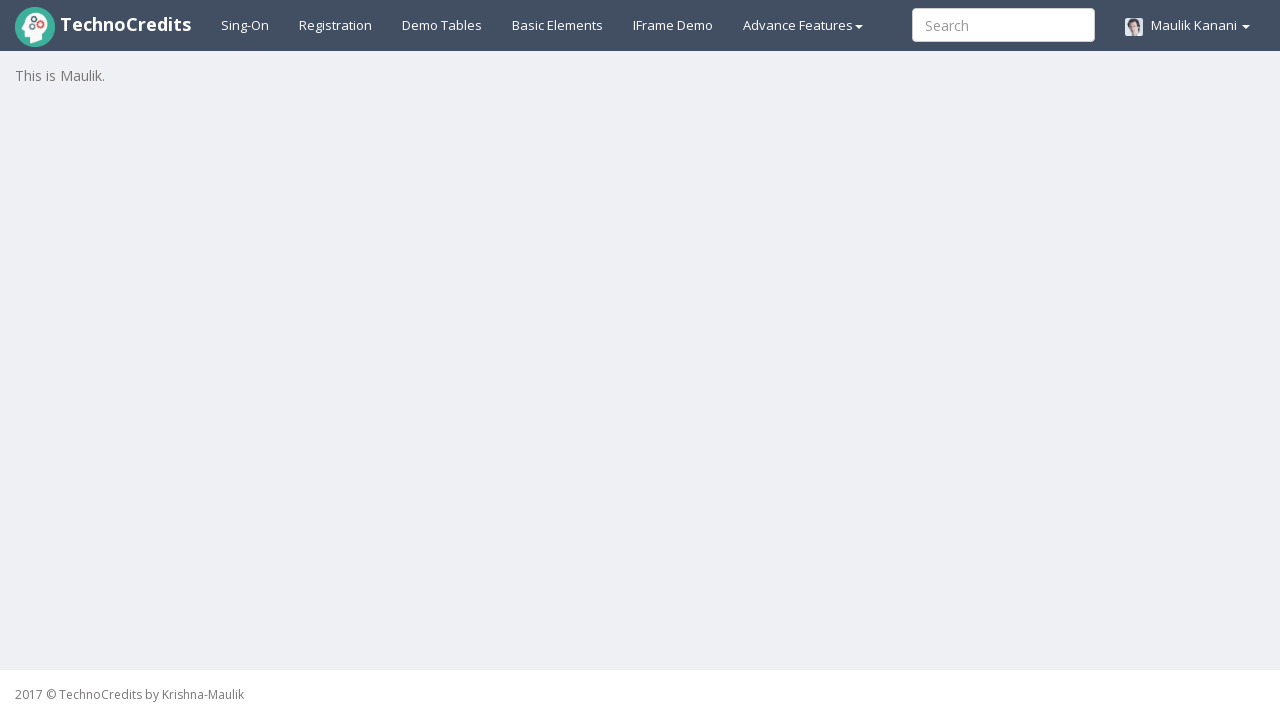

Clicked on the 'Basic' link at (558, 25) on a:has-text('Basic')
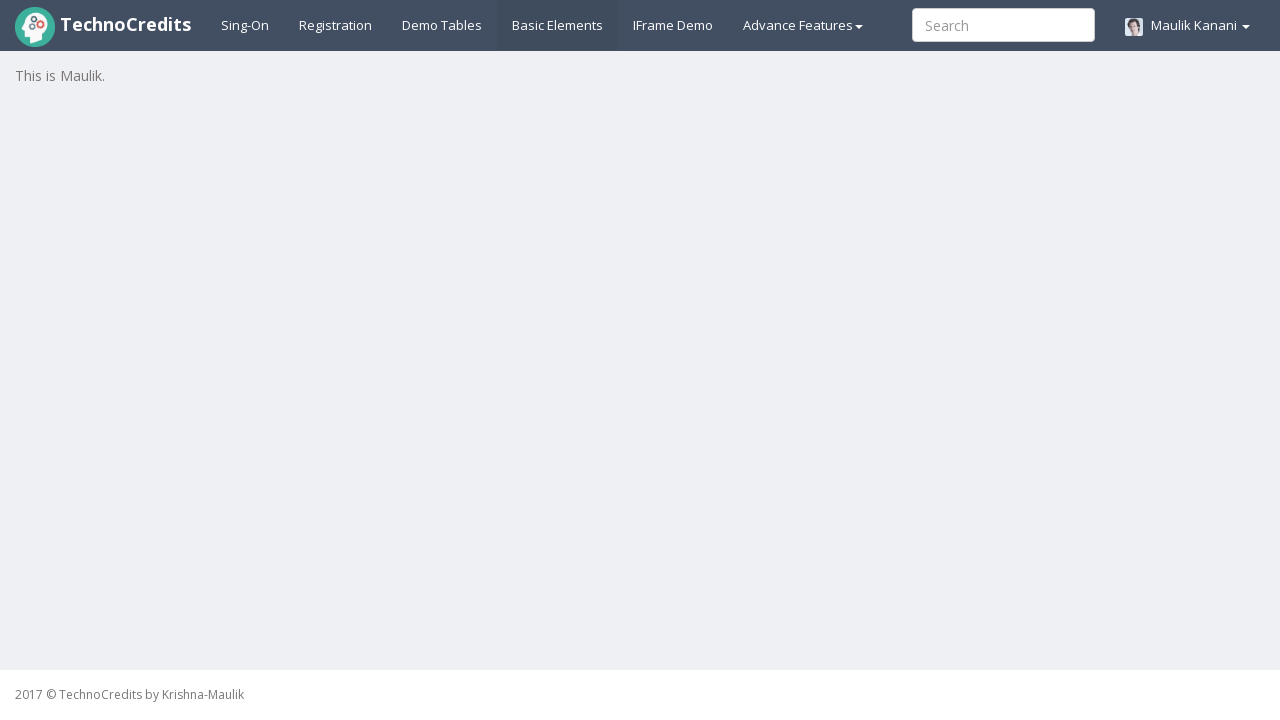

Scrolled down the page by 250 pixels
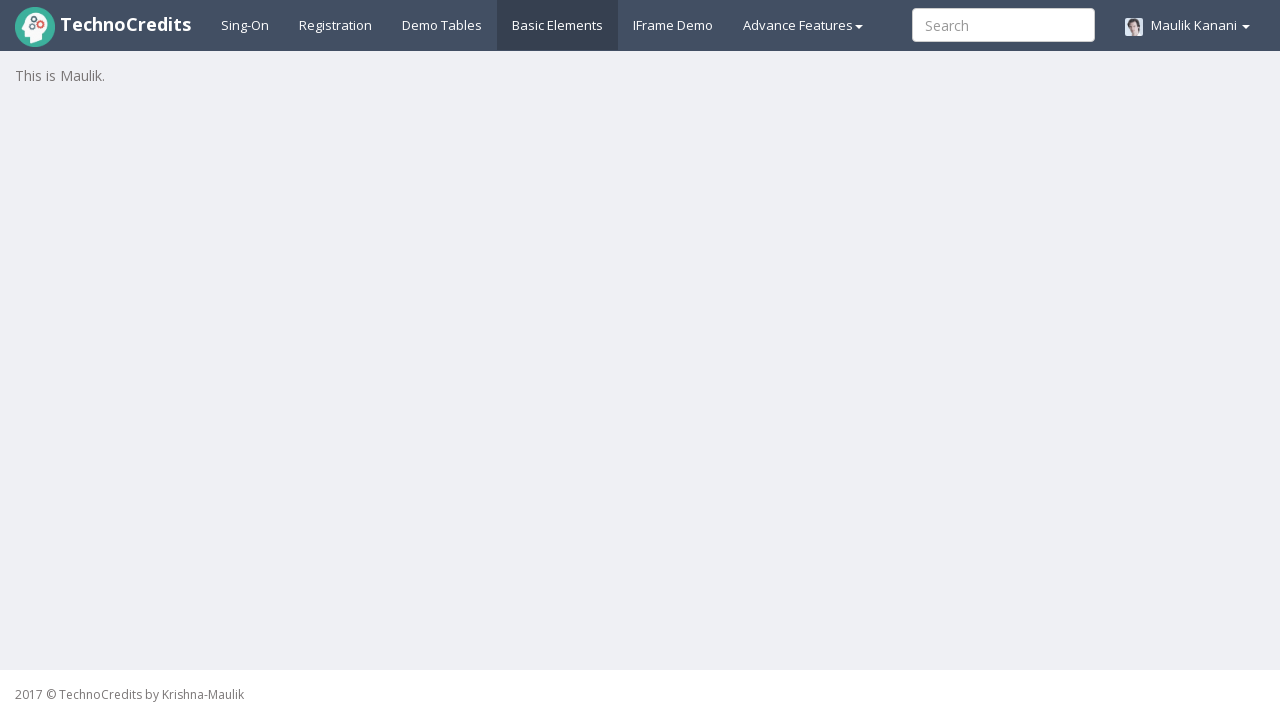

Waited 2 seconds for page to settle after scrolling
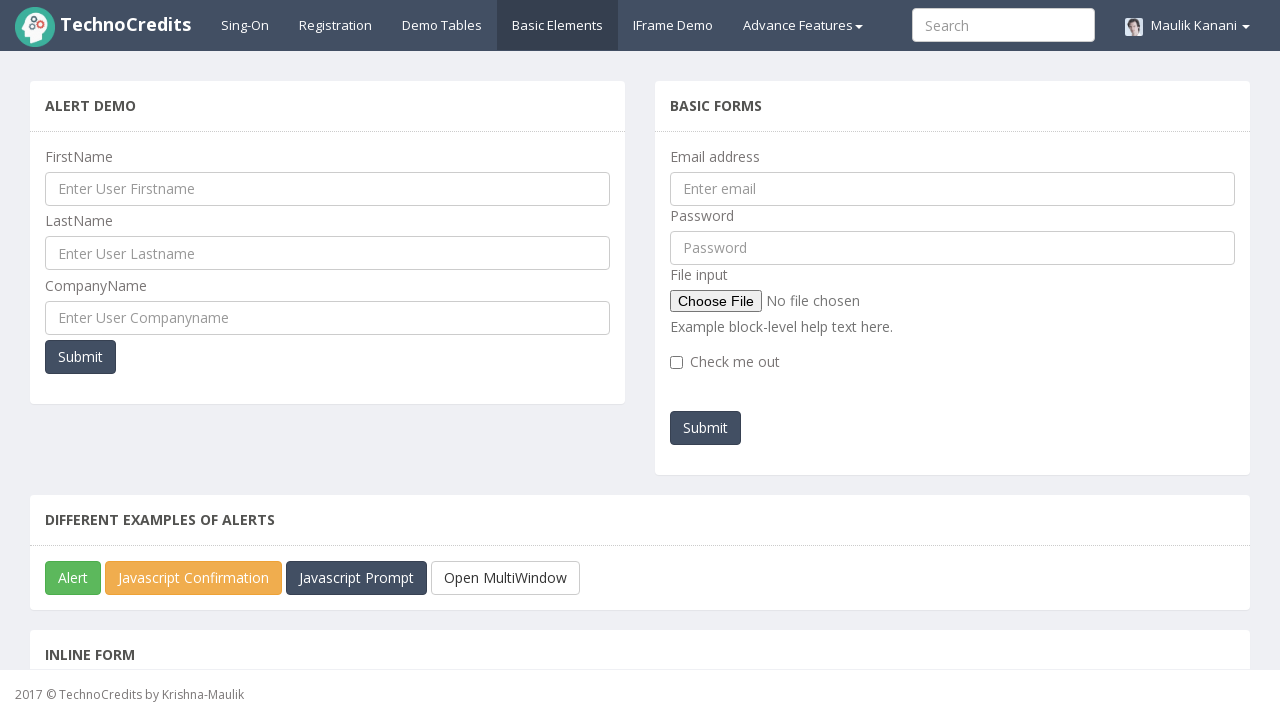

Clicked the success button to trigger alert exception scenario at (73, 578) on button.btn.btn-success
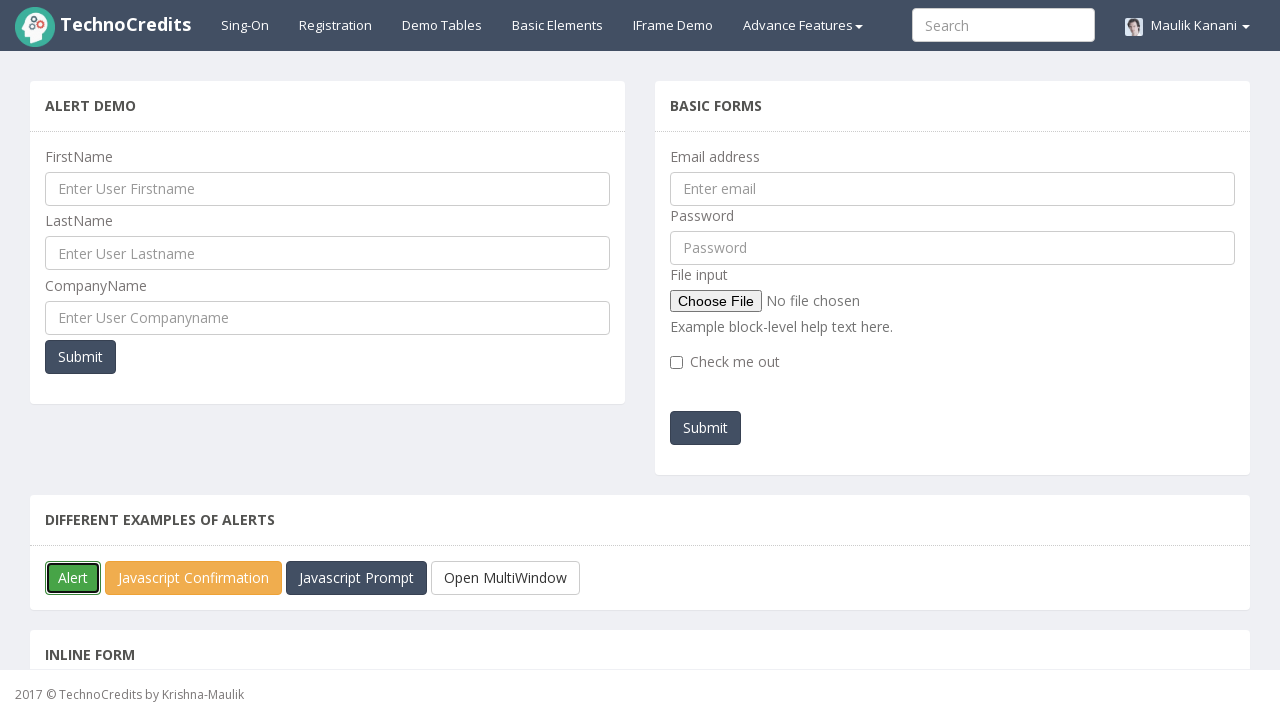

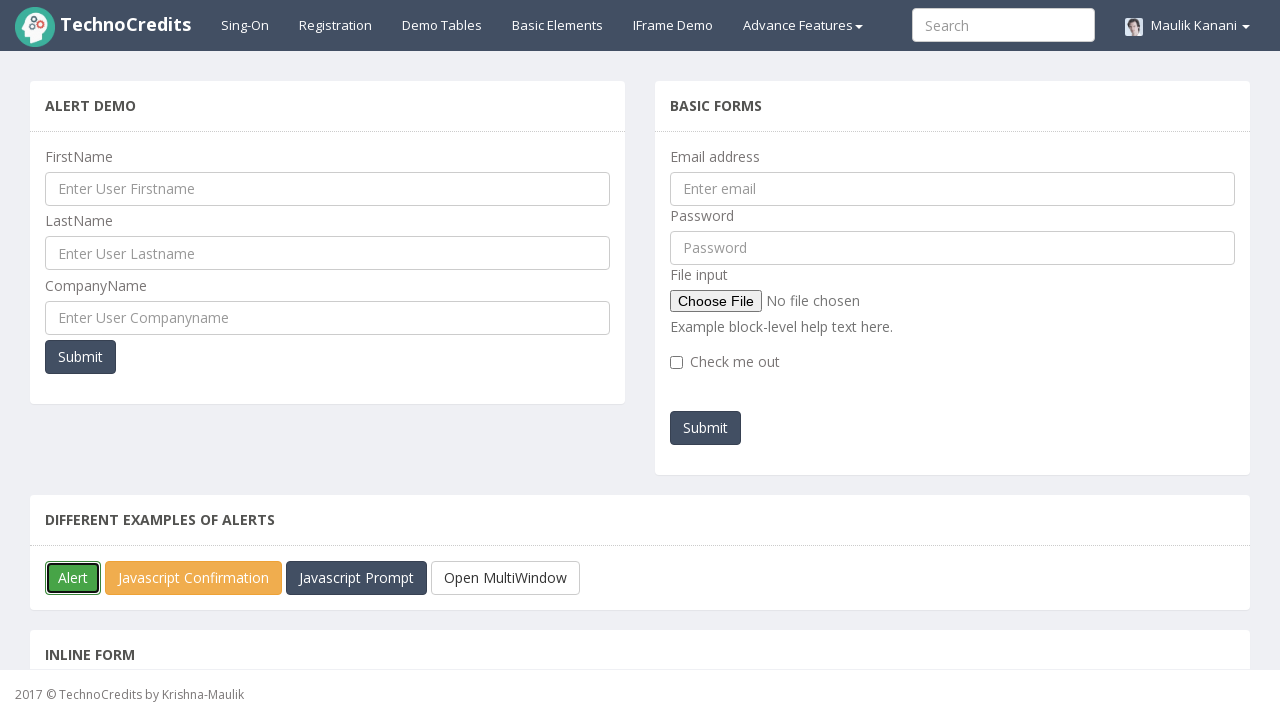